Verifies that a specific talk/topic detail page on Gcores loads correctly without HTTP error codes

Starting URL: https://www.gcores.com/talks/633413

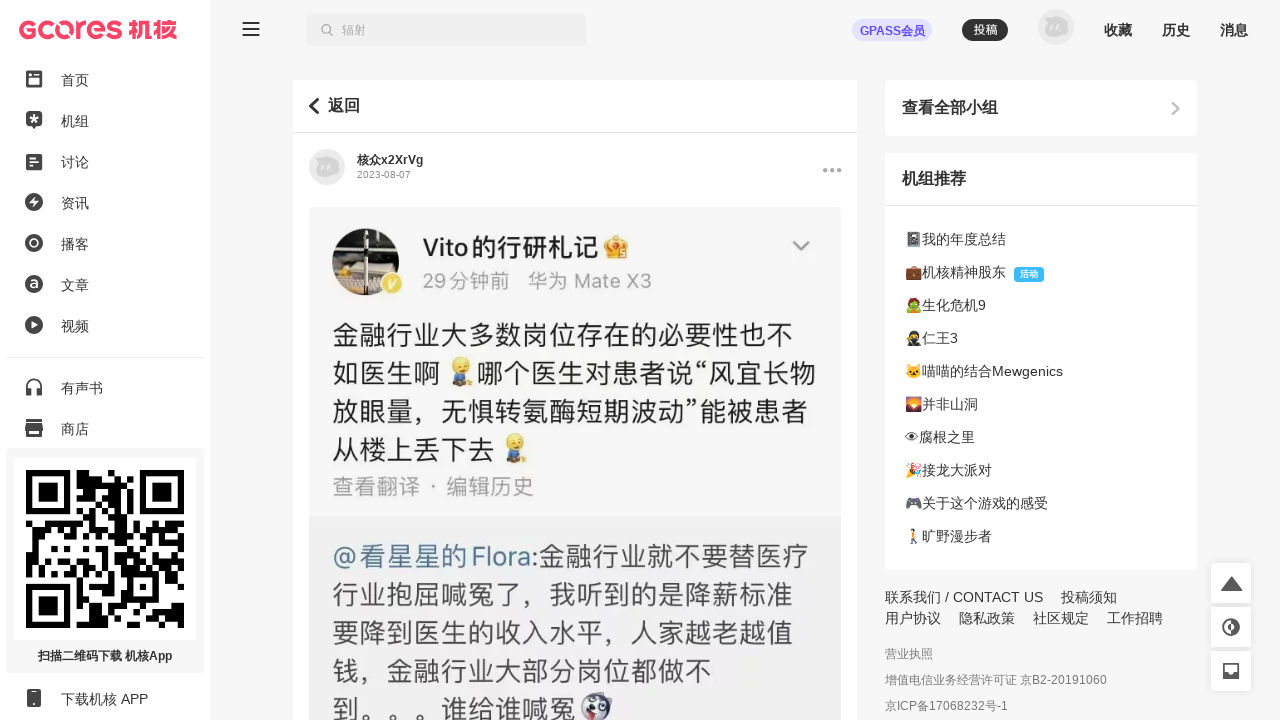

Waited for page to reach domcontentloaded state
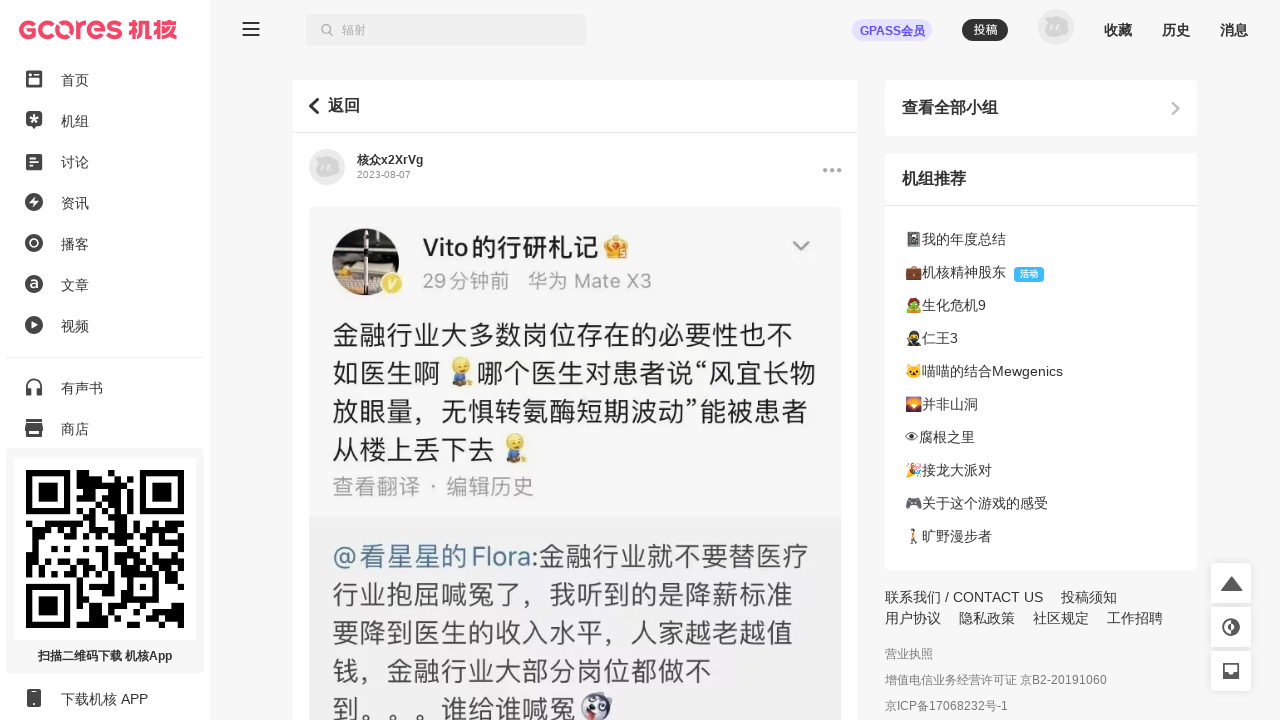

Verified that current URL contains the expected talk page URL (https://www.gcores.com/talks/633413)
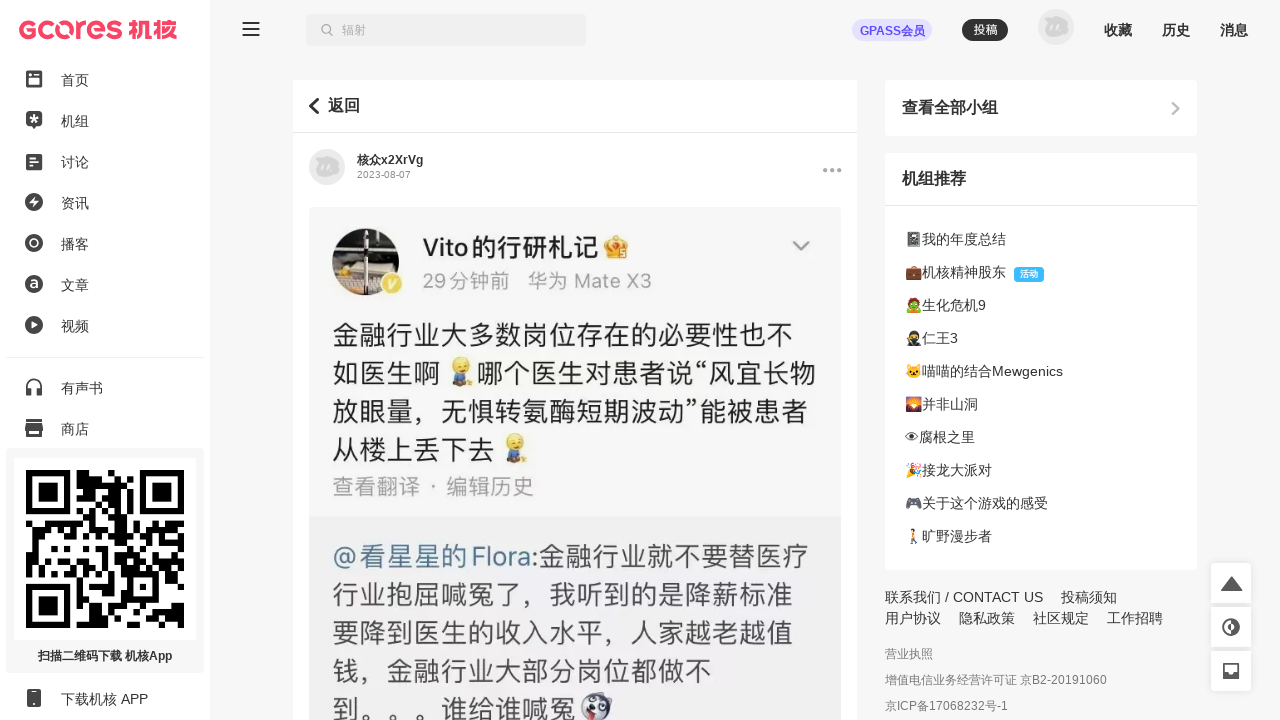

Waited for talk content container (#app_inner) to be visible
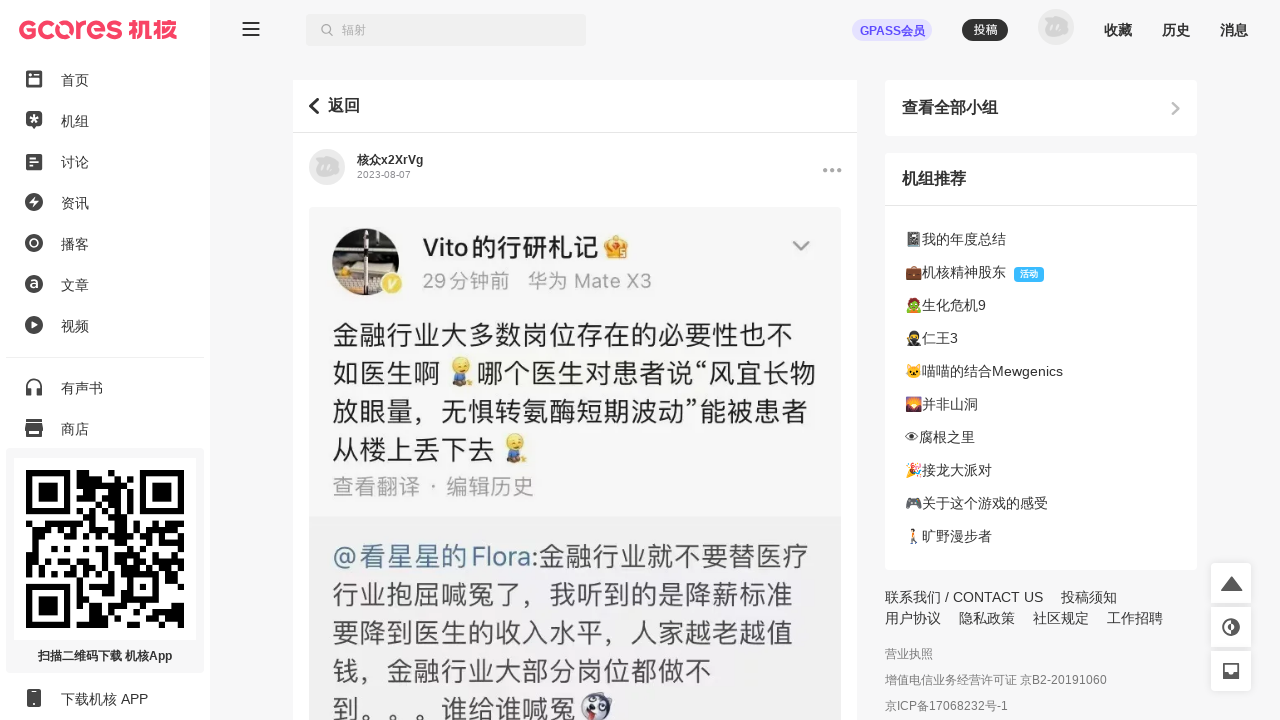

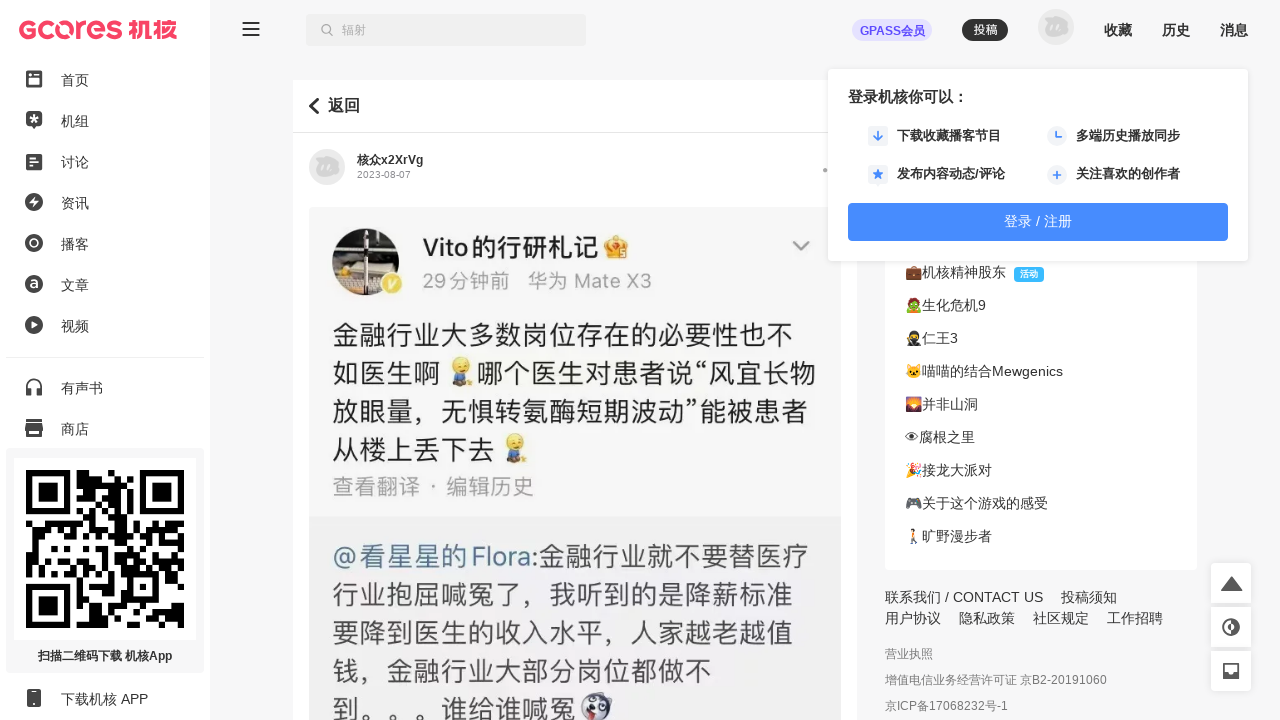